Tests the search functionality by entering "Java" in the search field and verifying that search results are displayed.

Starting URL: https://stepik.org/

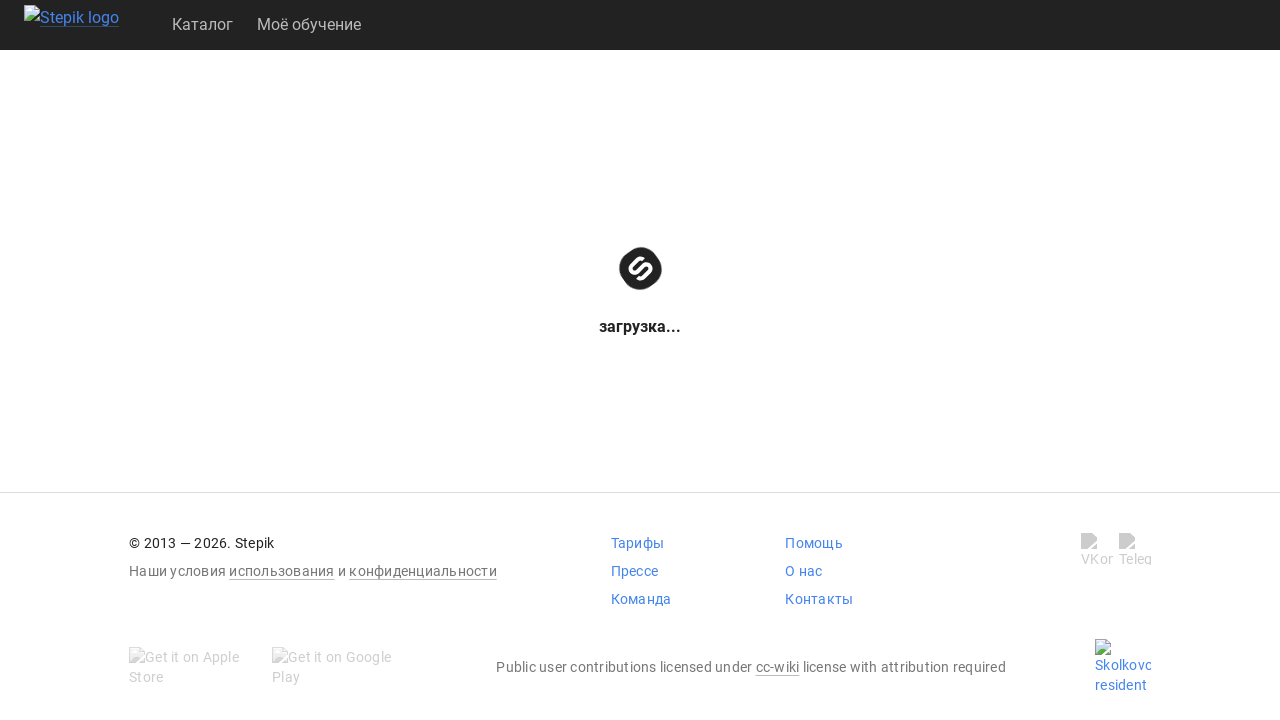

Filled search field with 'Java' on .search-form__input
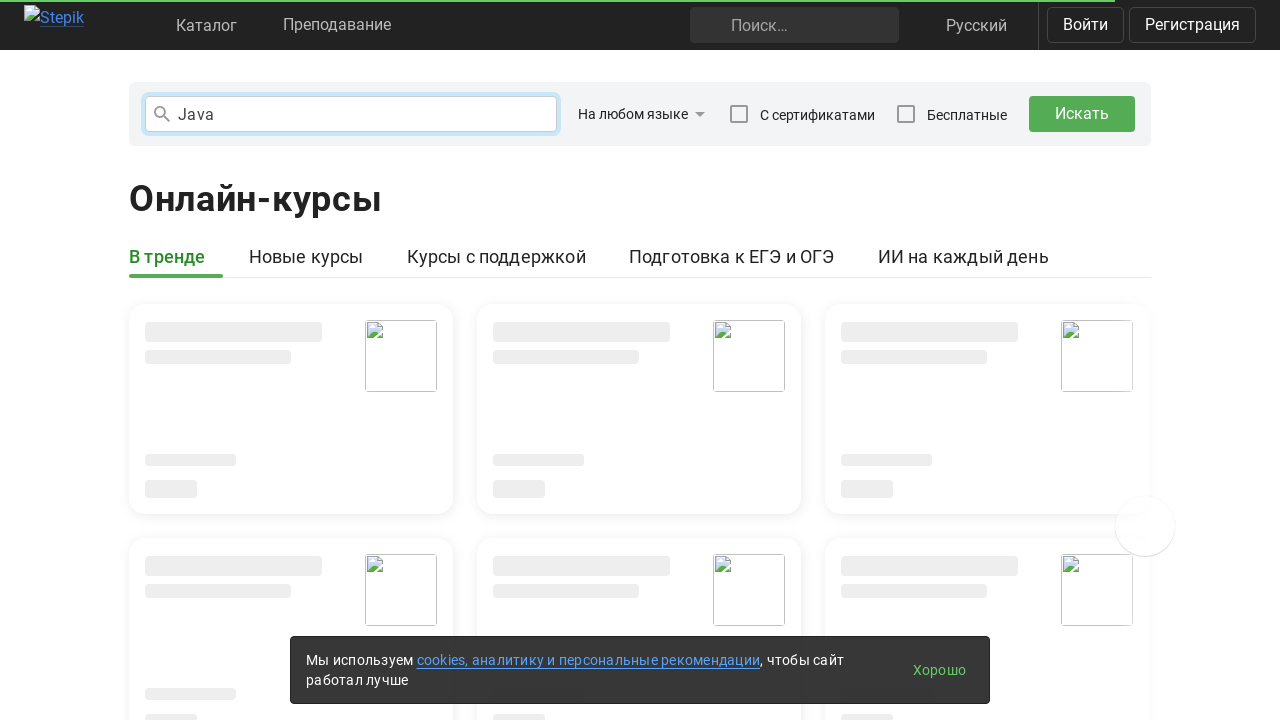

Clicked search submit button at (1082, 114) on .search-form__submit
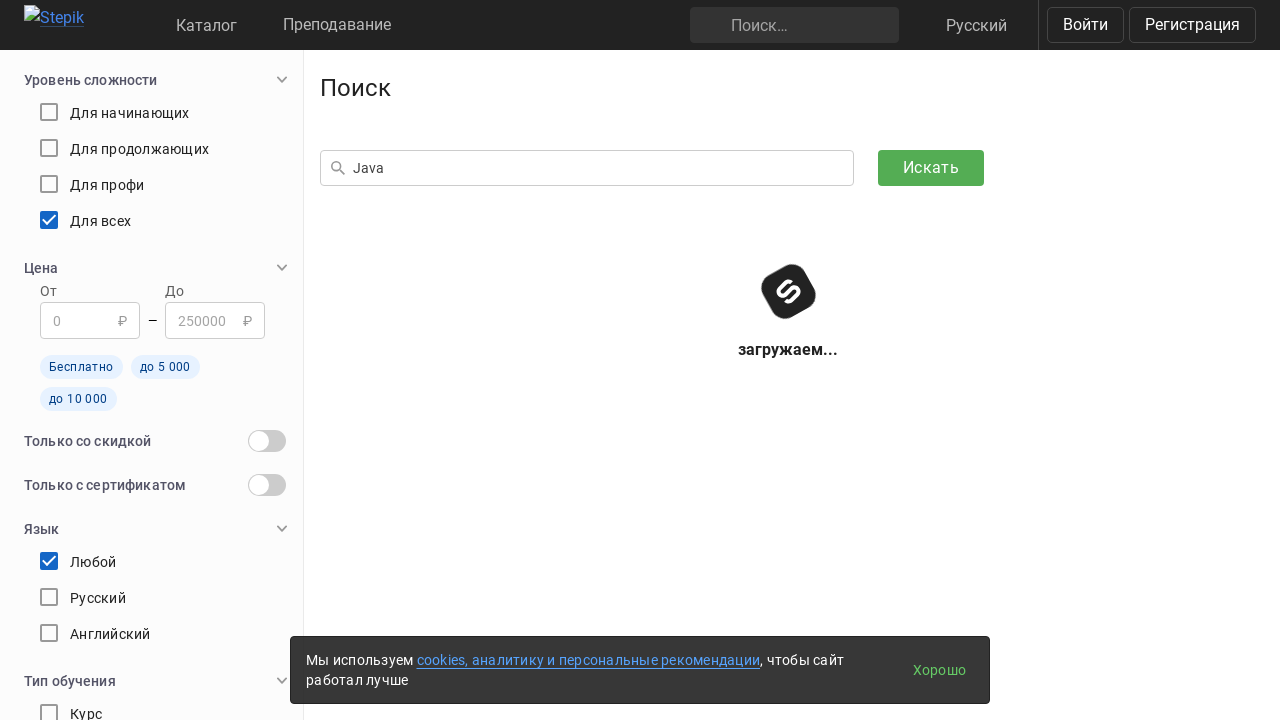

Pressed Enter in search field on .search-form__input
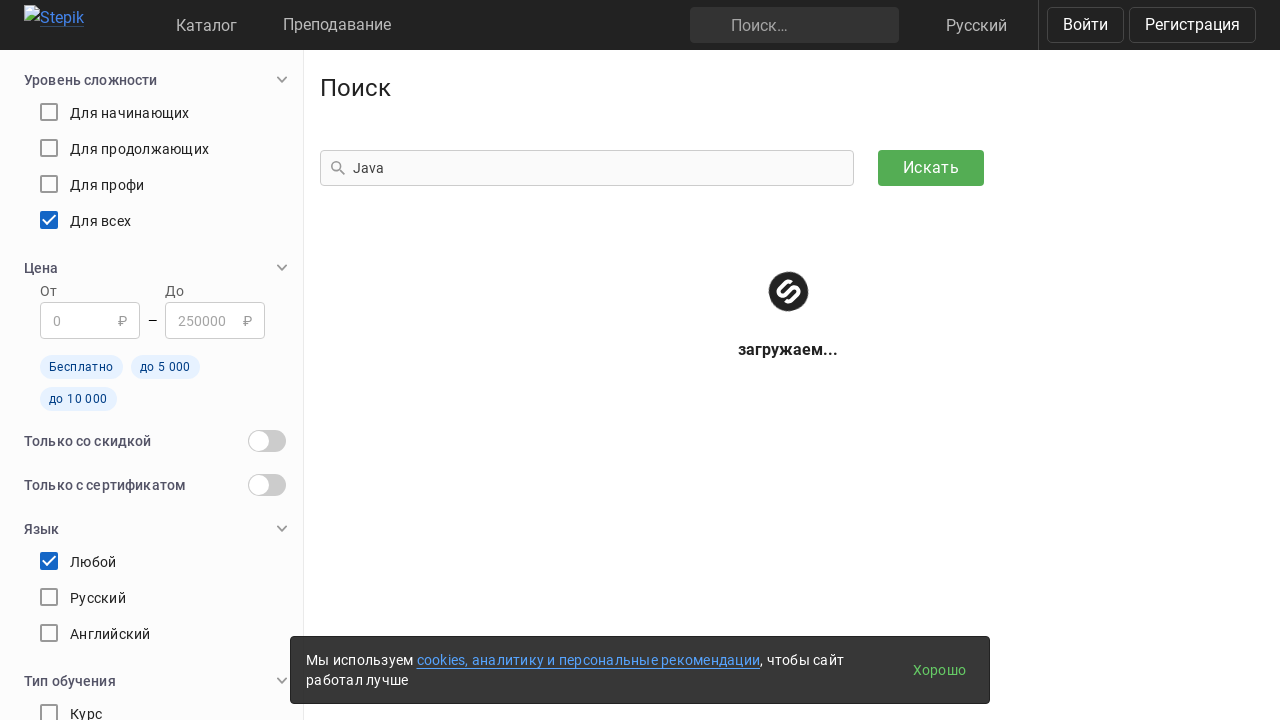

Search results loaded - course cards visible
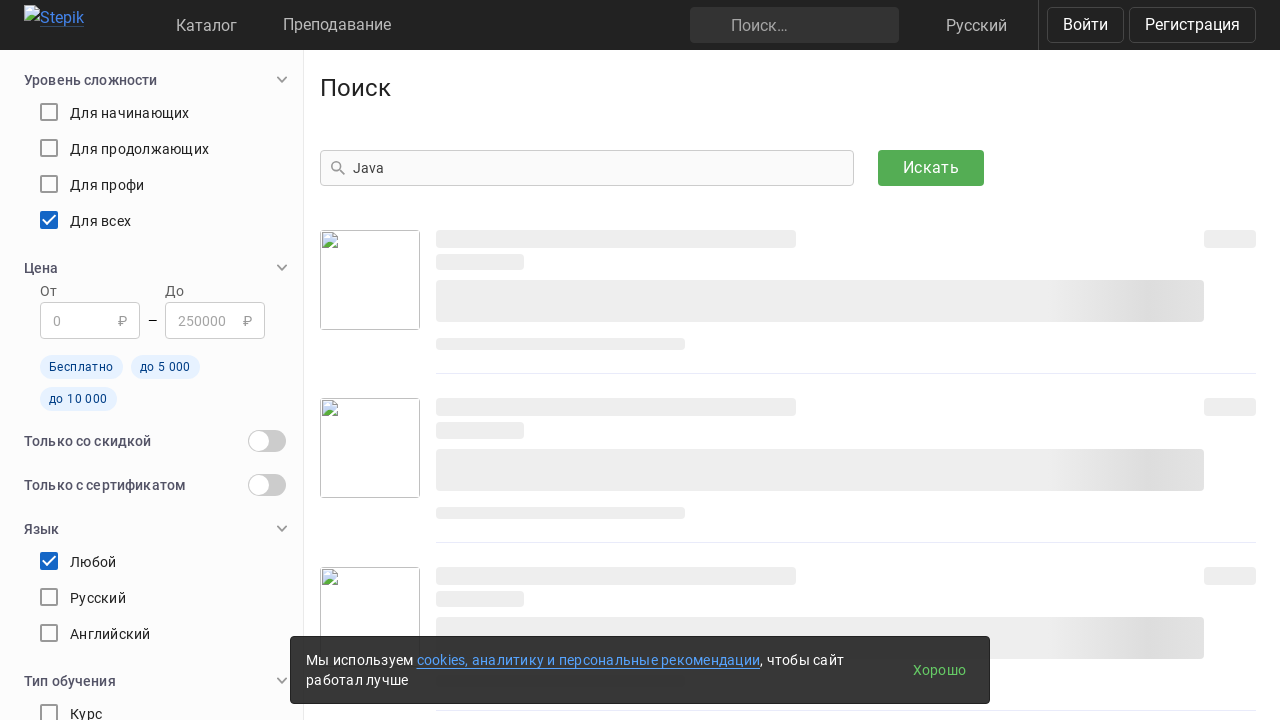

Verified course card titles are visible
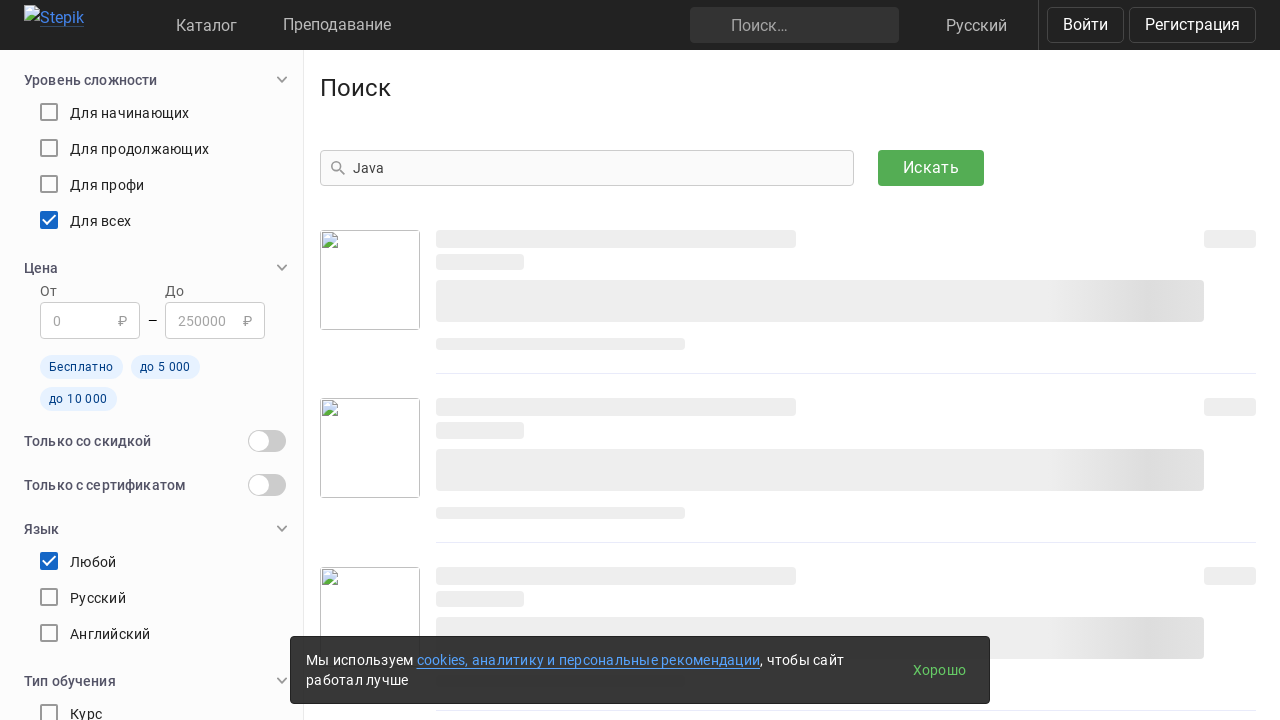

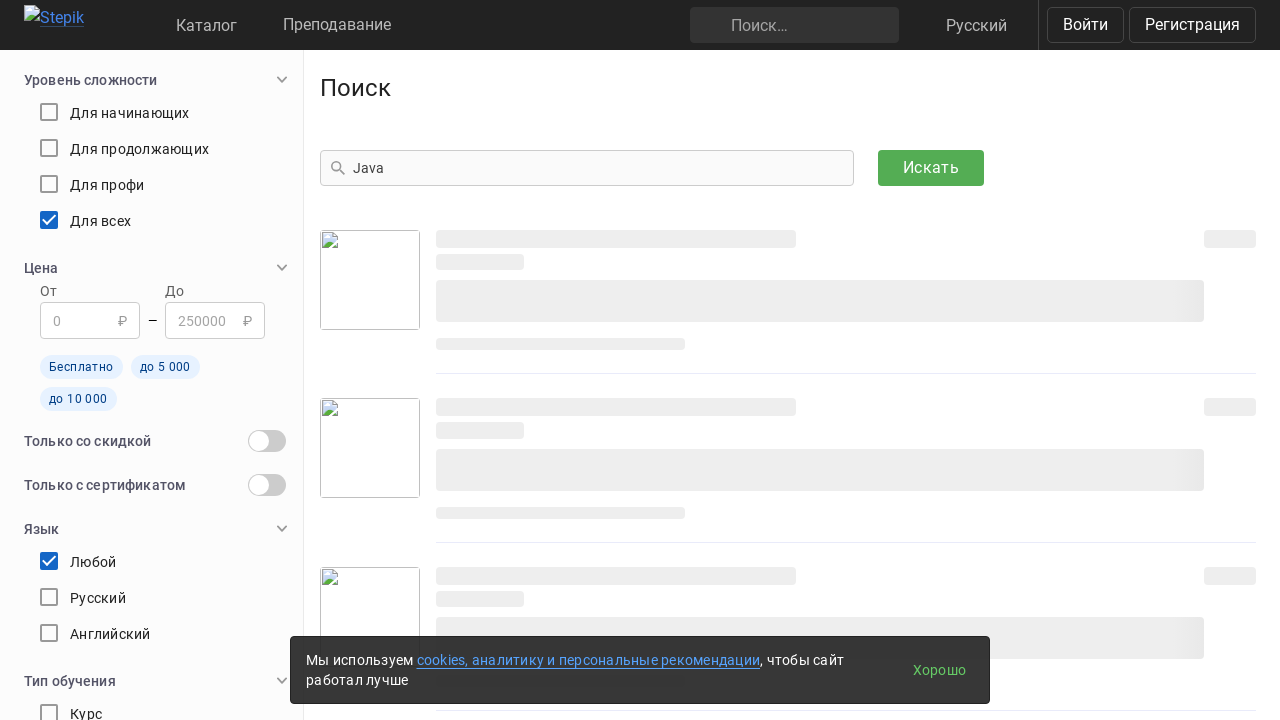